Tests JavaScript alert handling by clicking buttons that trigger alerts and accepting them, including both simple alerts and confirm boxes

Starting URL: https://demo.automationtesting.in/Alerts.html

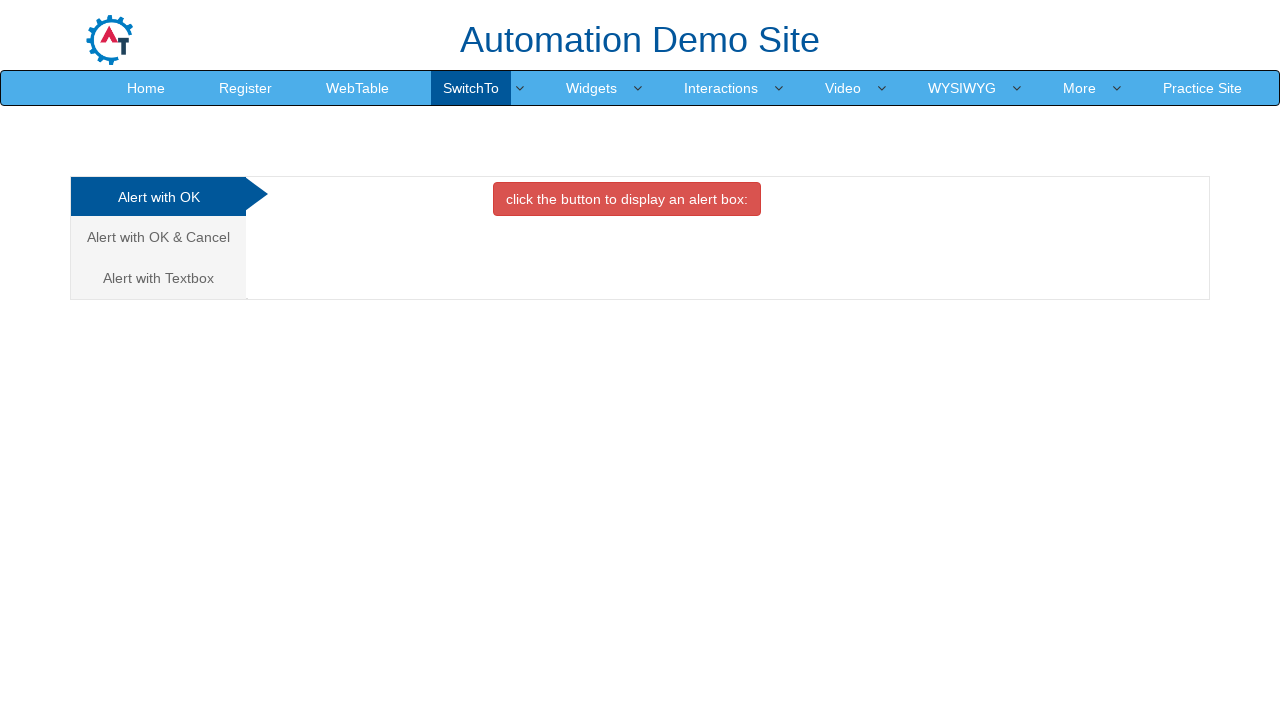

Clicked button to display a simple alert at (627, 199) on xpath=//button[contains(text(),'click the button to display an')]
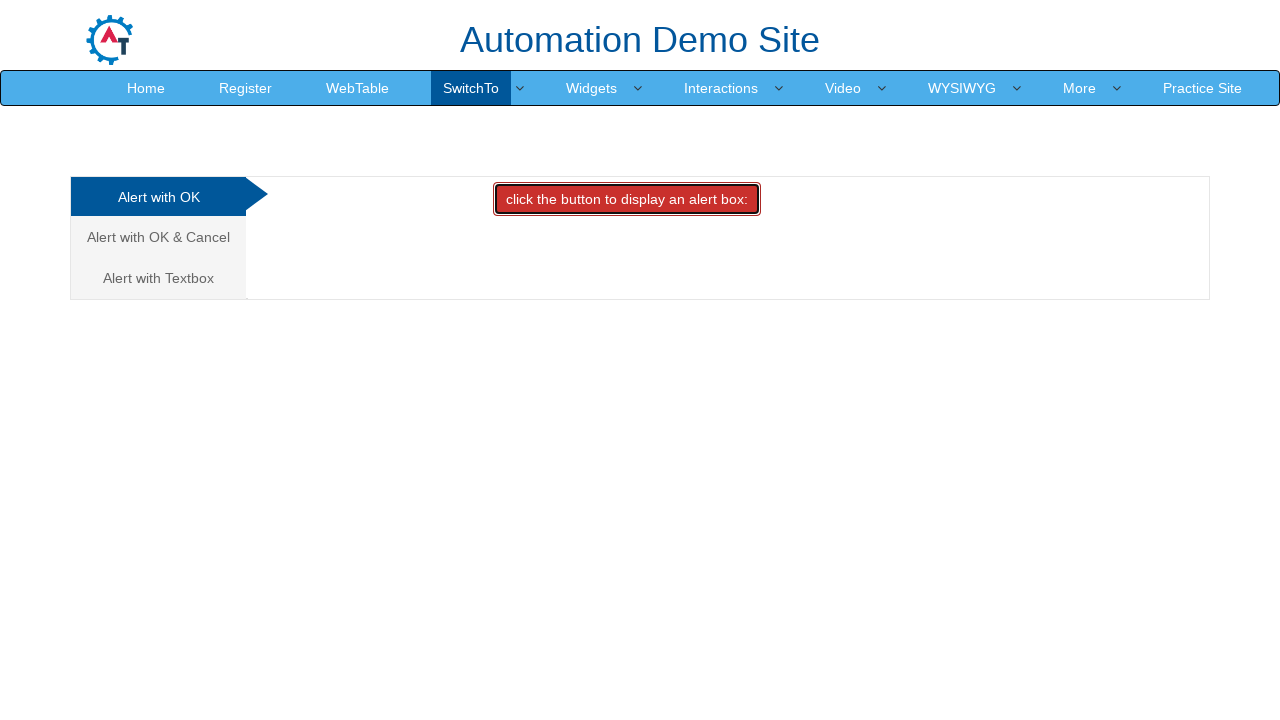

Set up dialog handler to accept alerts
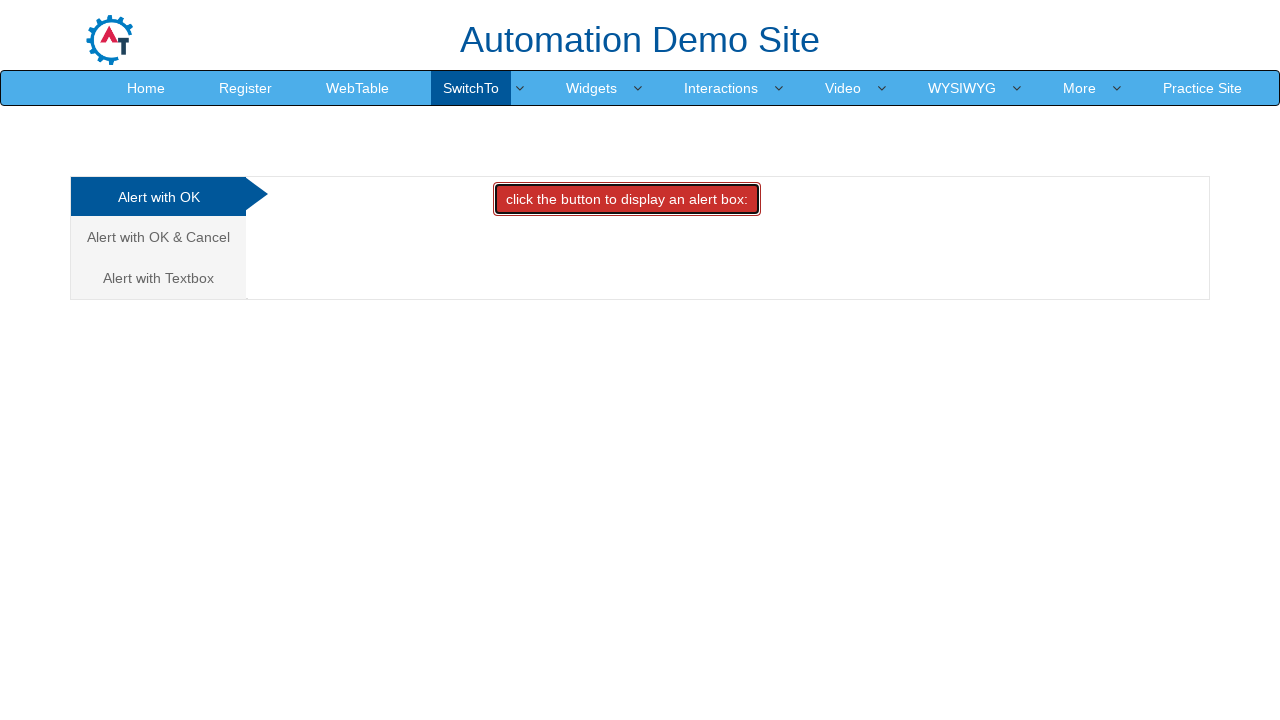

Initialized alert handling flag
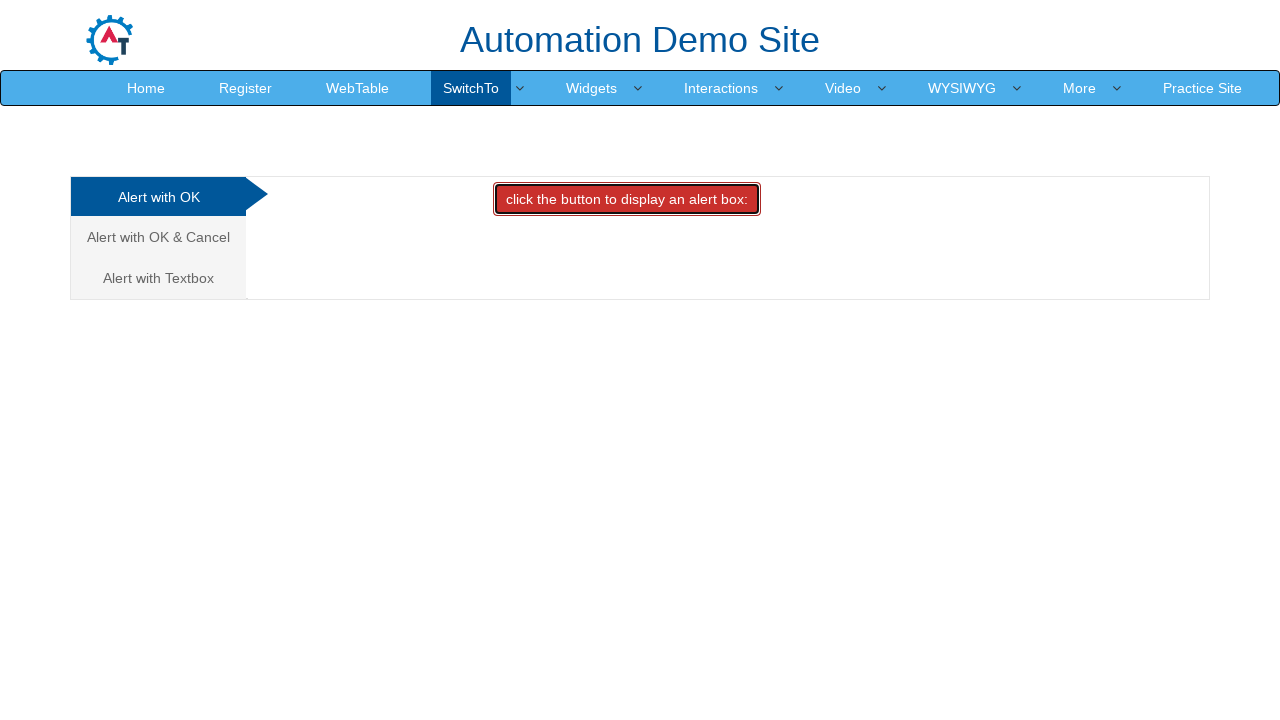

Clicked button to trigger alert at (627, 199) on xpath=//button[contains(text(),'click the button to display an')]
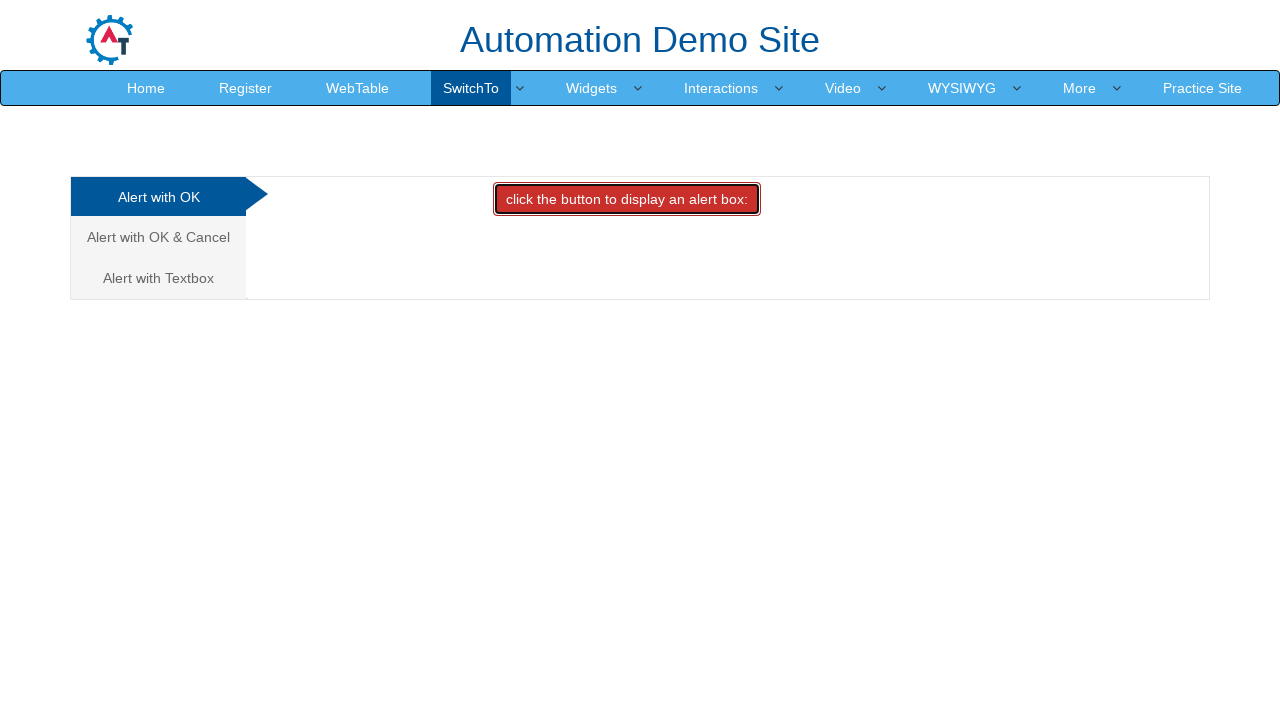

Waited 500ms for alert to appear
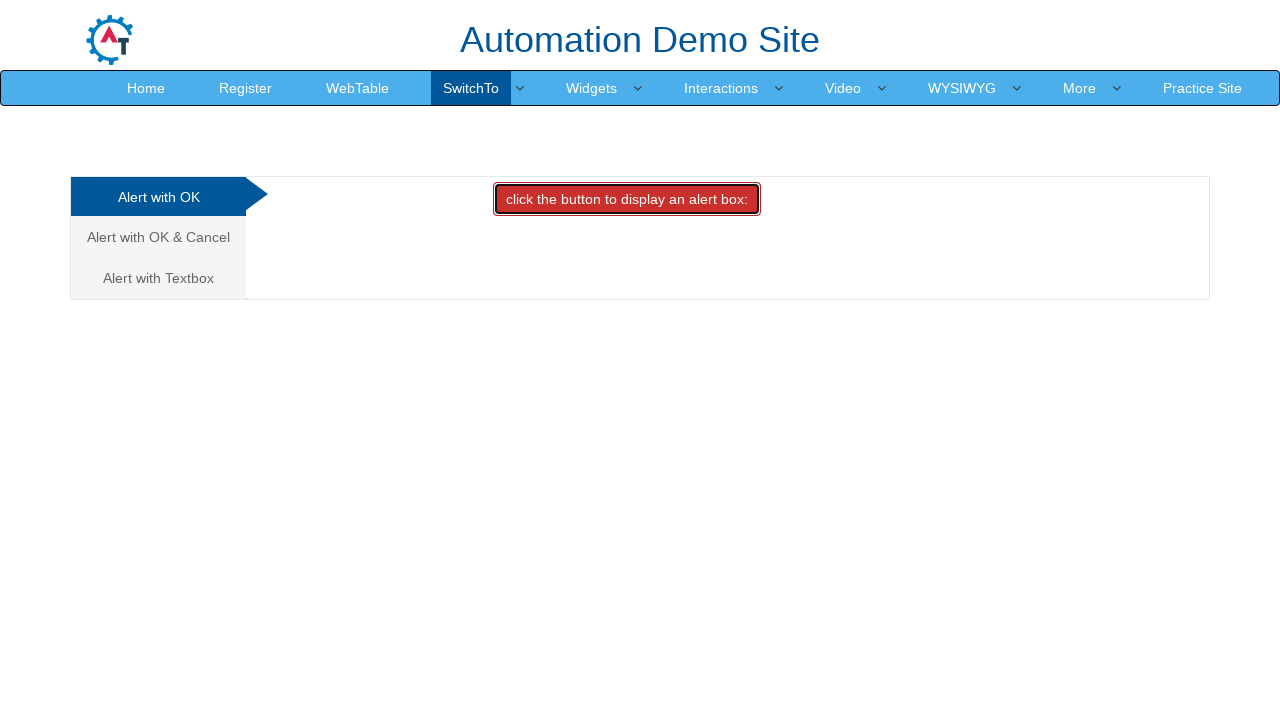

Clicked 'Alert with OK & Cancel' tab at (158, 237) on xpath=//a[normalize-space()='Alert with OK & Cancel']
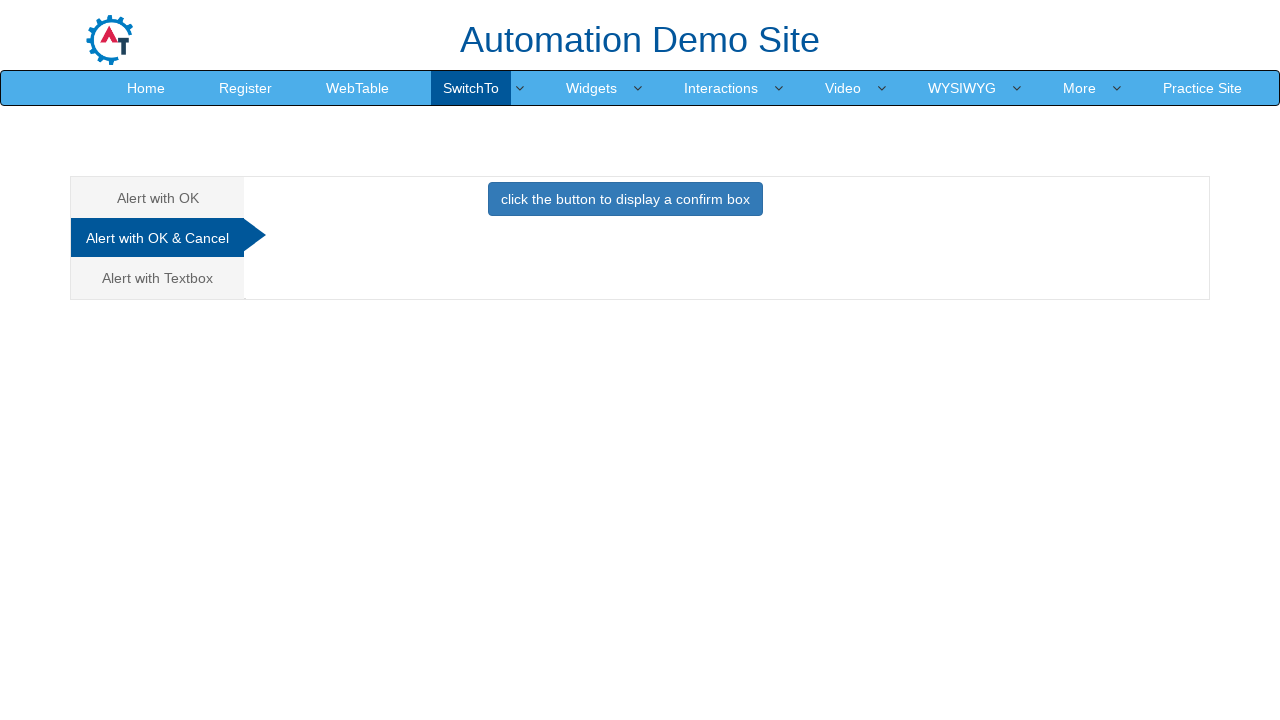

Clicked button to display confirm box at (625, 199) on xpath=//button[normalize-space()='click the button to display a confirm box']
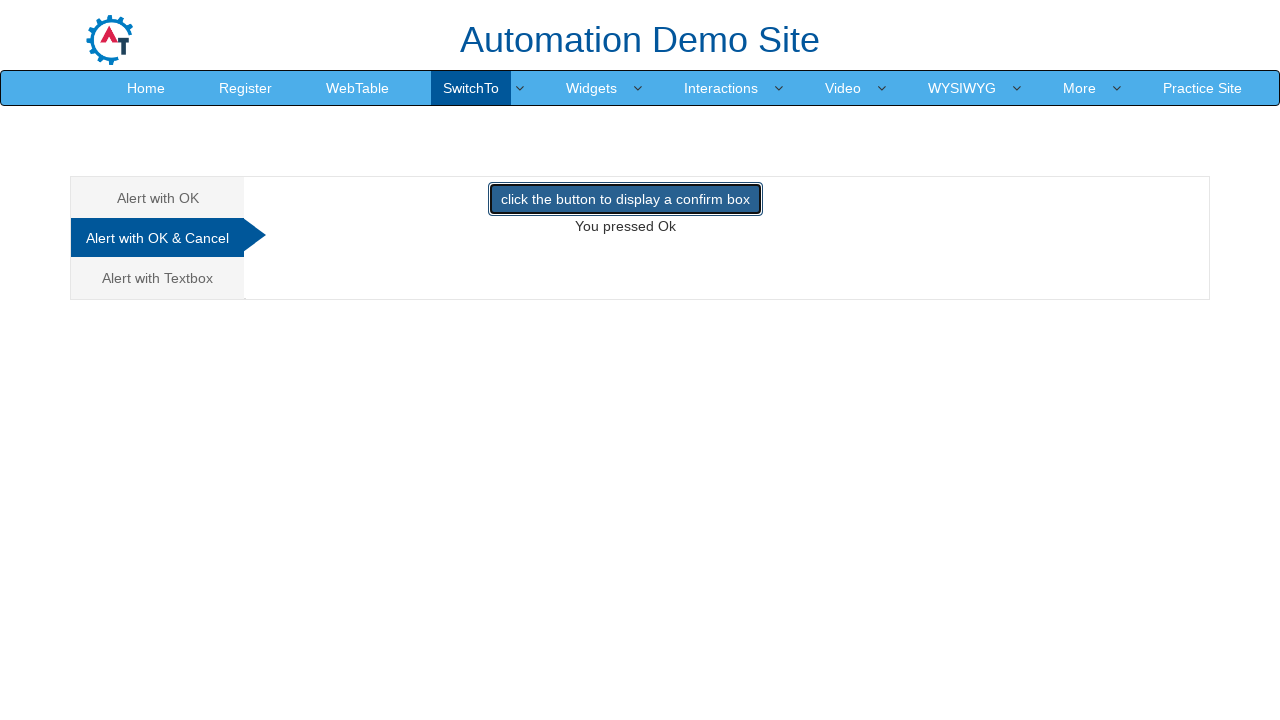

Waited 500ms for confirm dialog to appear
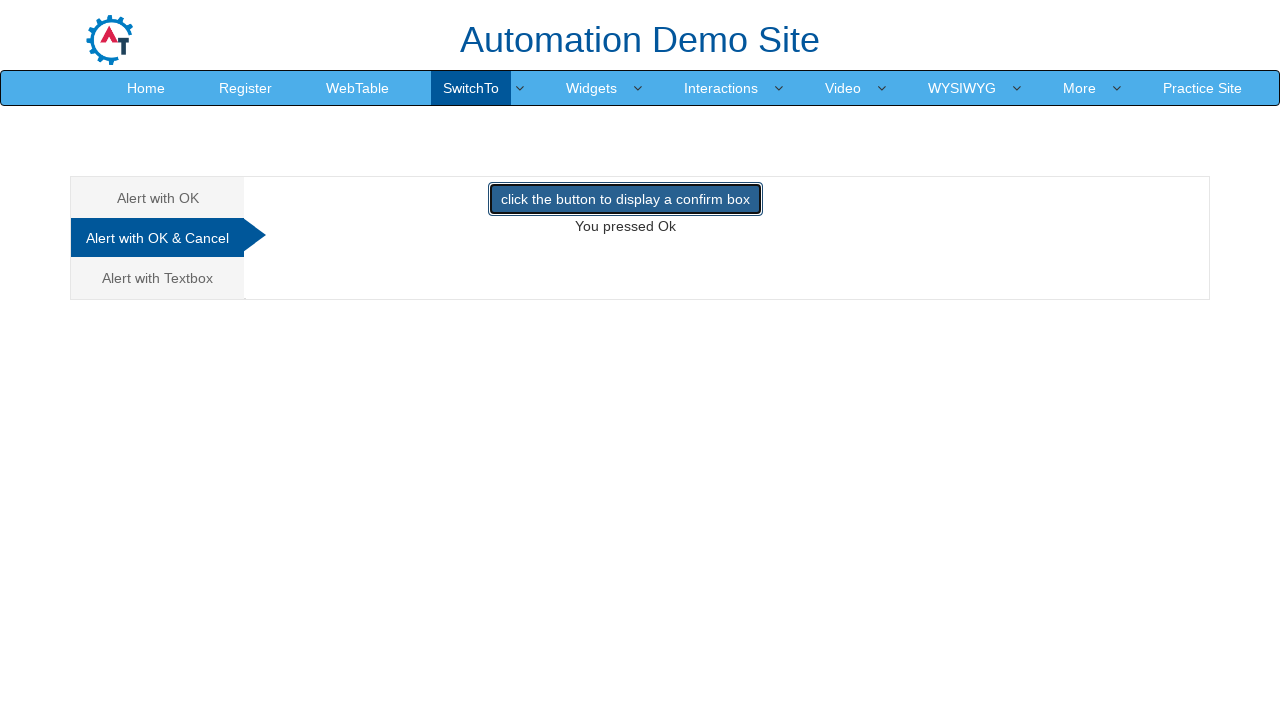

Verified result text element is displayed
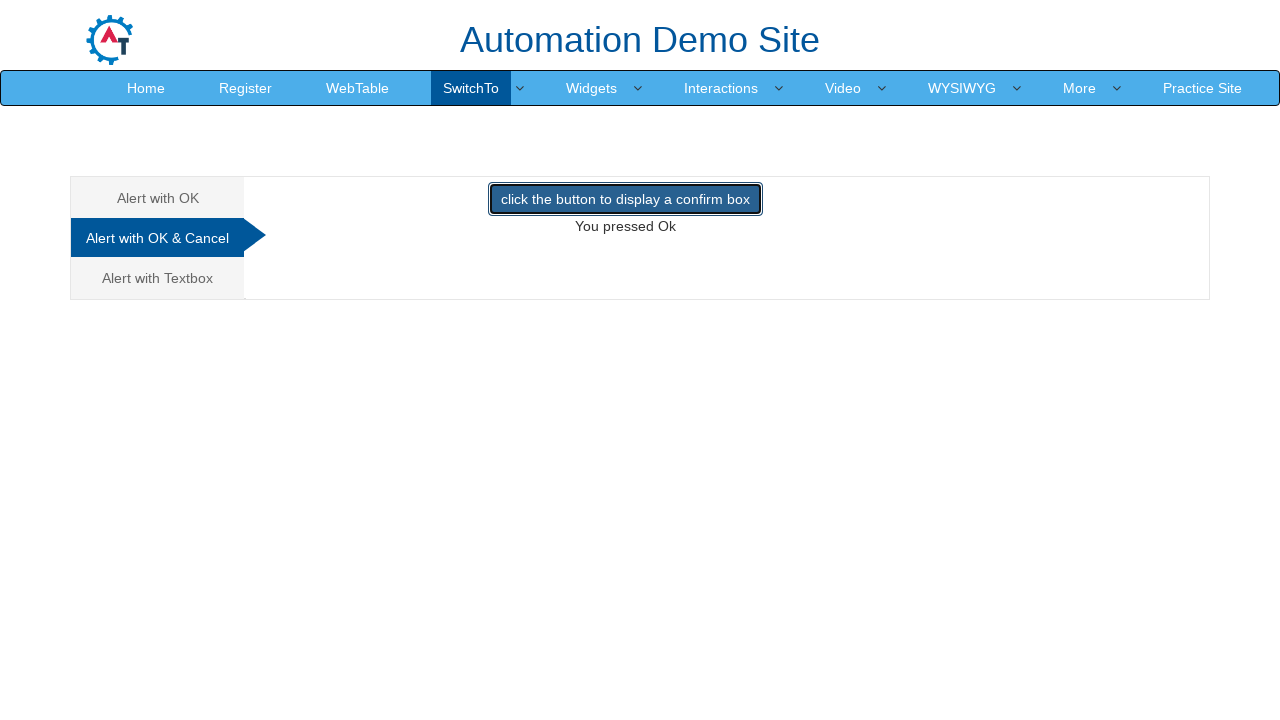

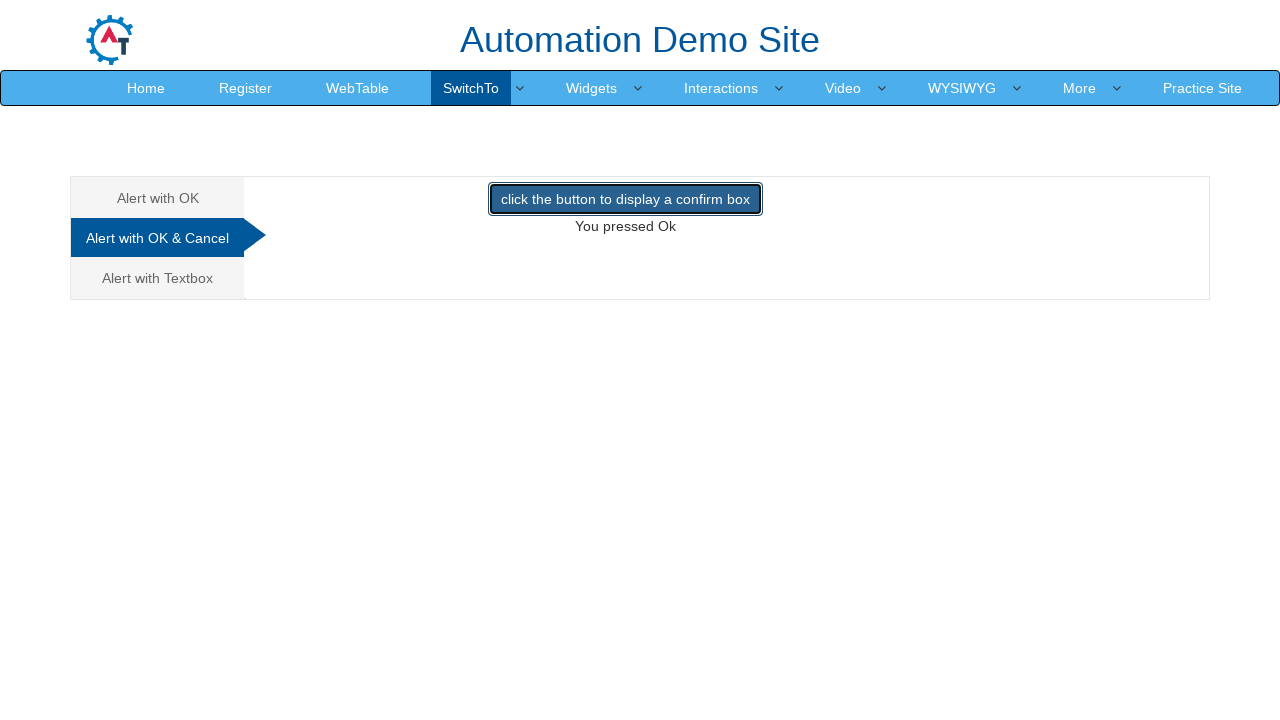